Navigates to Douban's comedy movie ranking page and scrolls down to trigger lazy loading of additional movie entries, then verifies movie content is displayed.

Starting URL: https://movie.douban.com/typerank?type_name=%E5%96%9C%E5%89%A7&type=24&interval_id=100:90&action=

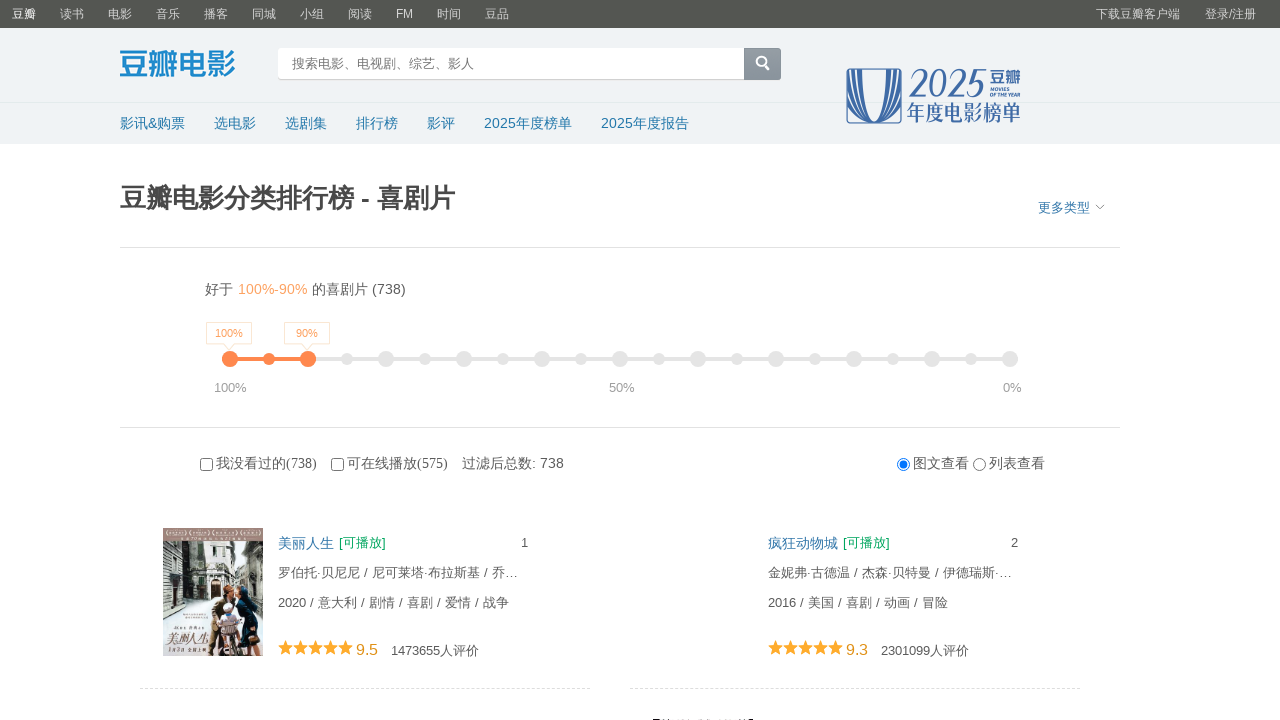

Navigated to Douban comedy movie ranking page
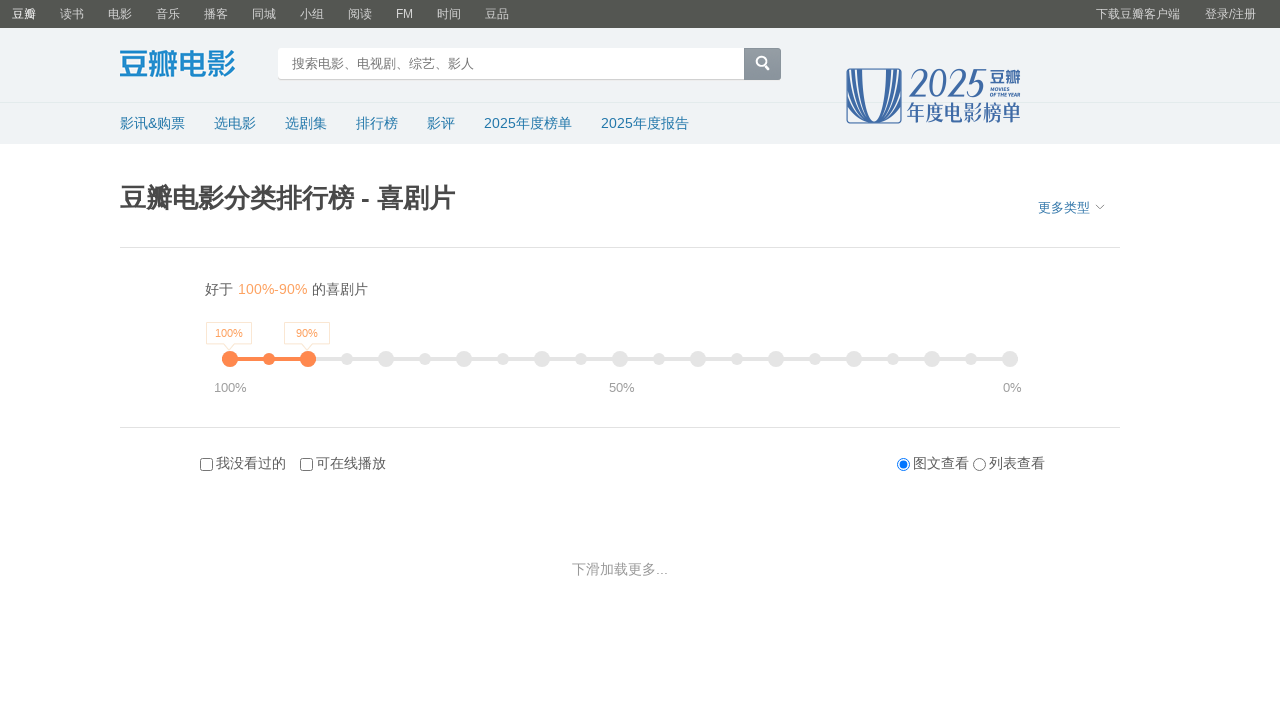

Scrolled down to trigger lazy loading of additional movies
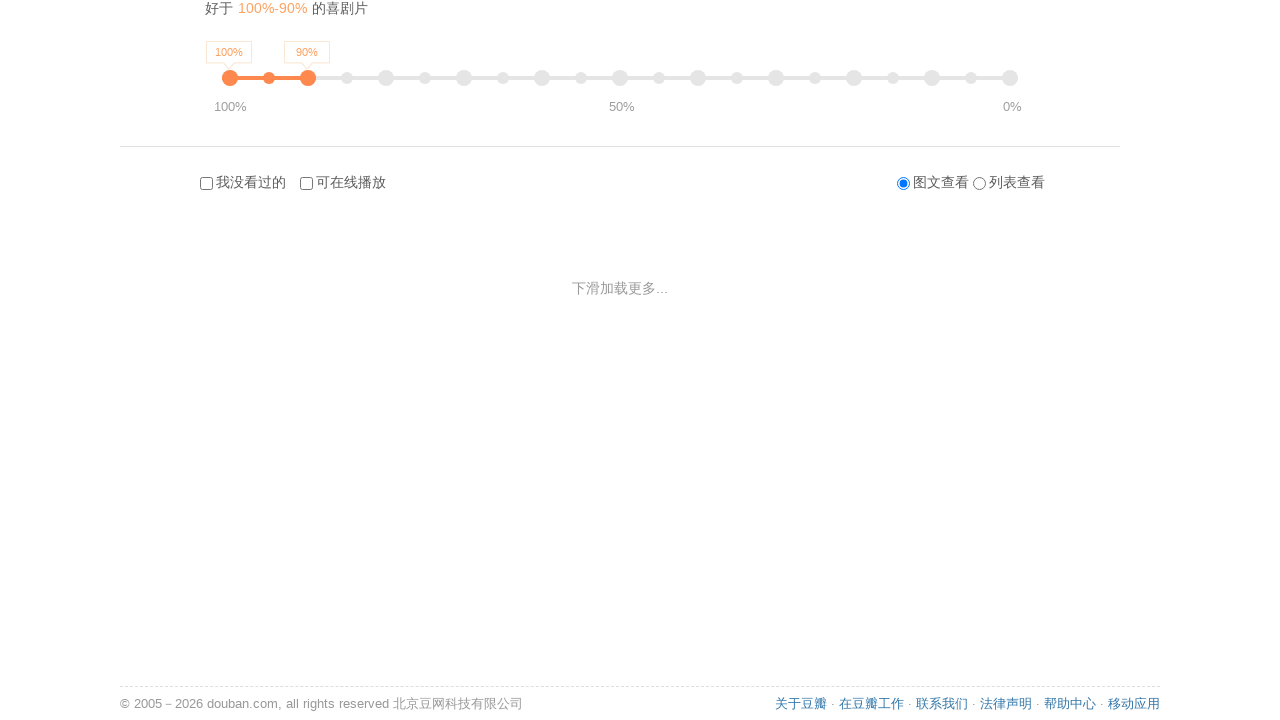

Movie content loaded after scrolling
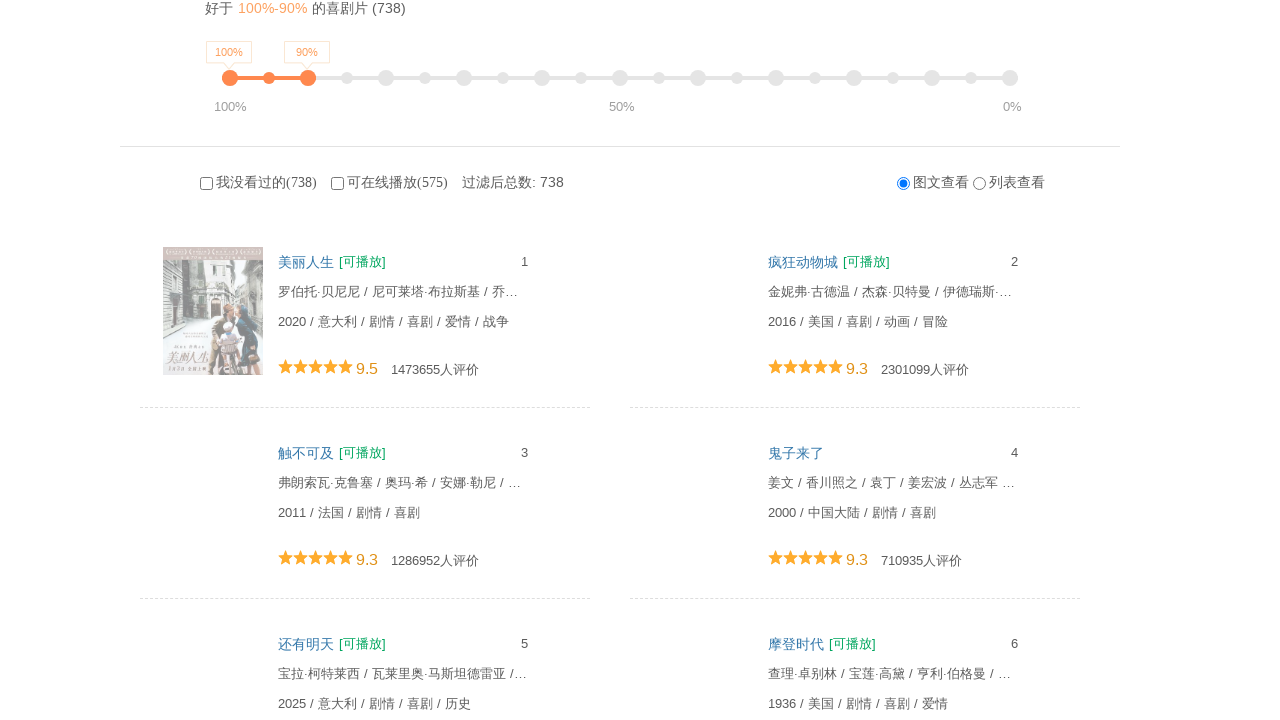

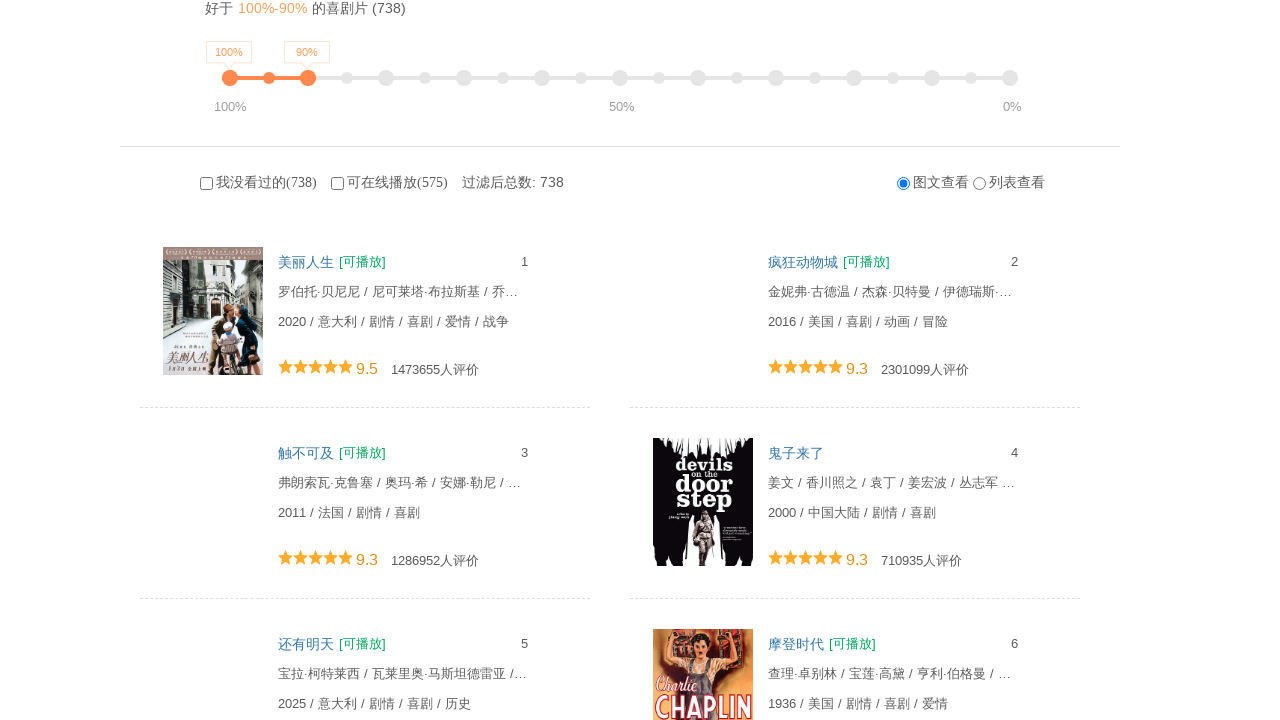